Tests forgot password form by entering email and submitting

Starting URL: https://the-internet.herokuapp.com/forgot_password

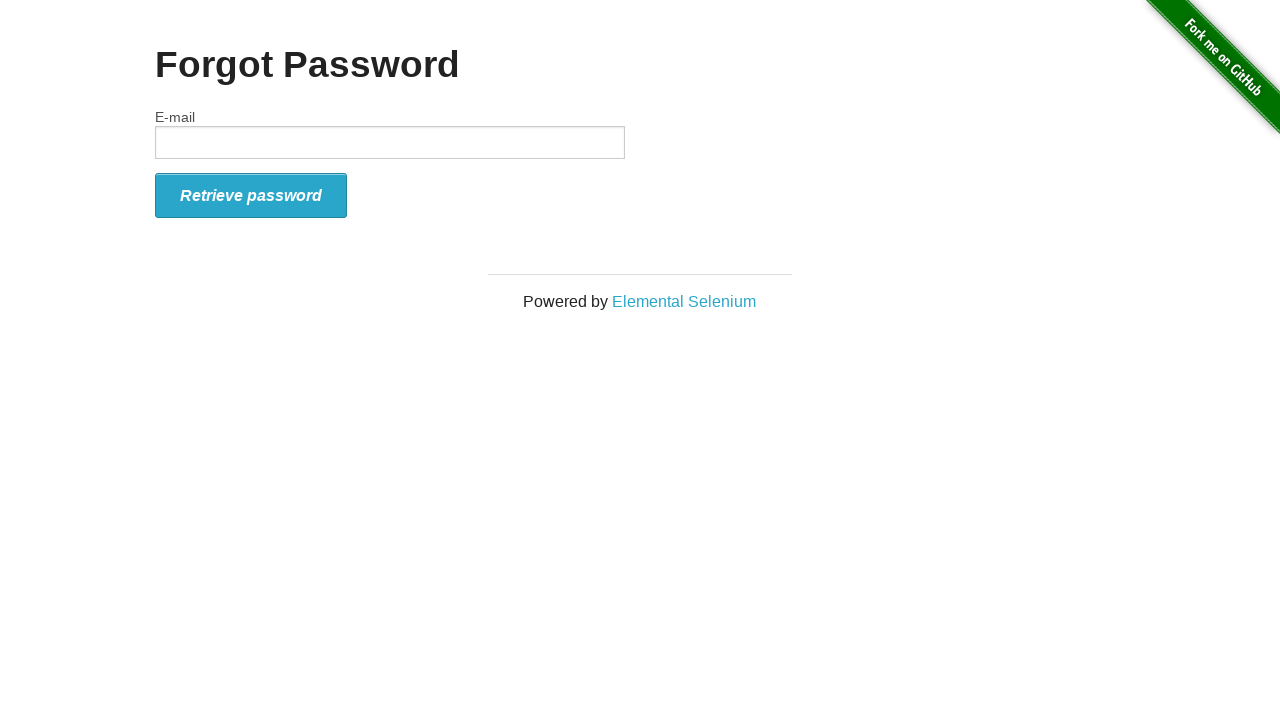

Filled email field with 'testuser@example.com' on #email
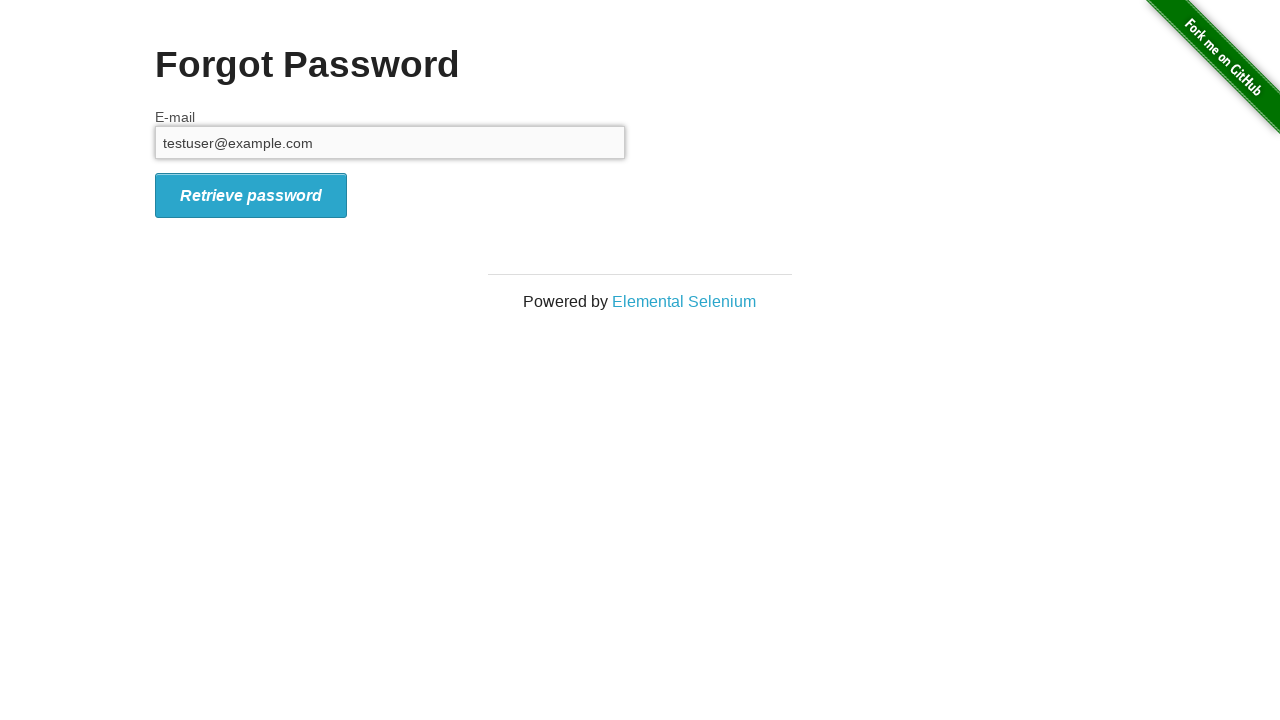

Clicked retrieve password button to submit forgot password form at (251, 195) on xpath=//*[@id='form_submit']/i
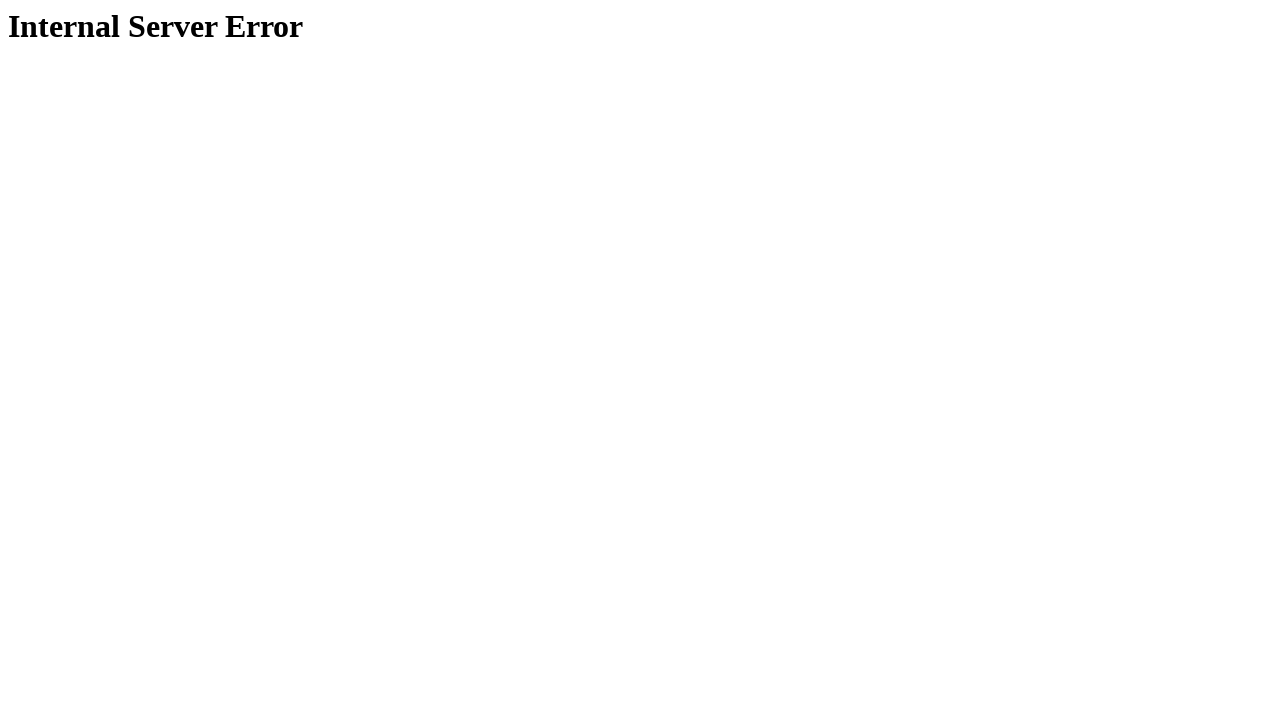

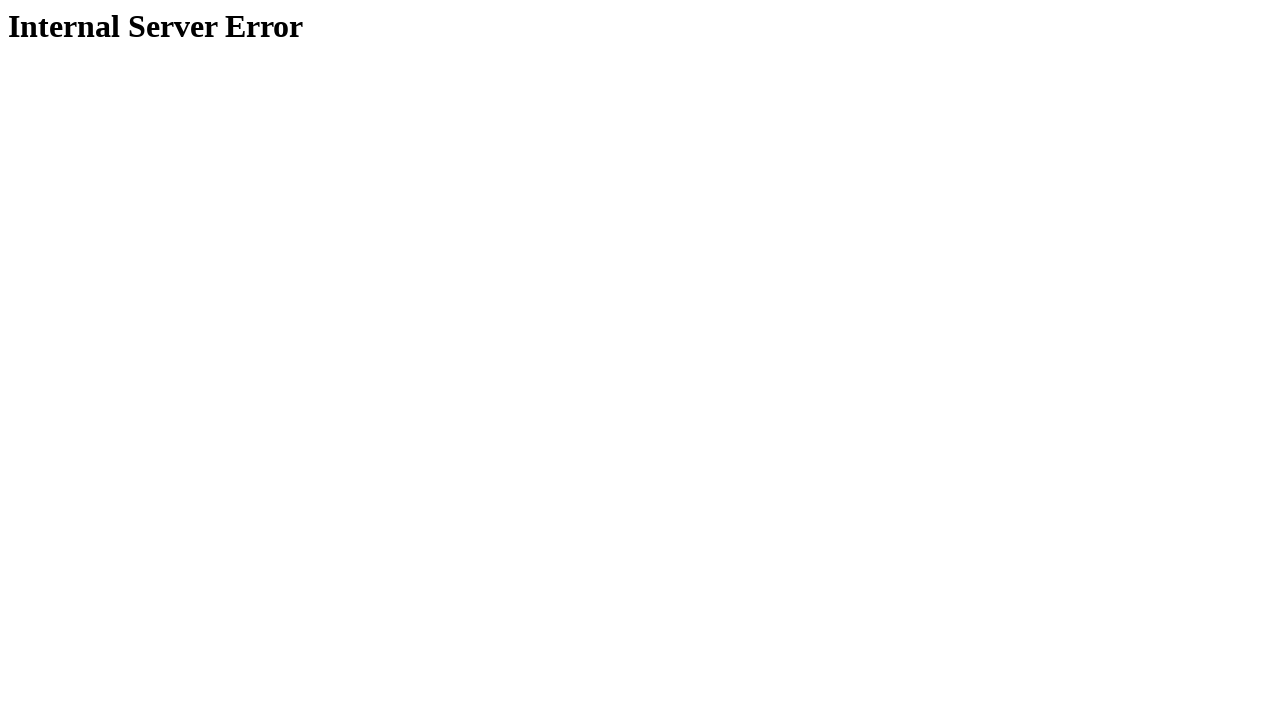